Basic browser test that navigates to OrangeHRM demo site and maximizes the browser window to verify the page loads correctly.

Starting URL: https://opensource-demo.orangehrmlive.com/

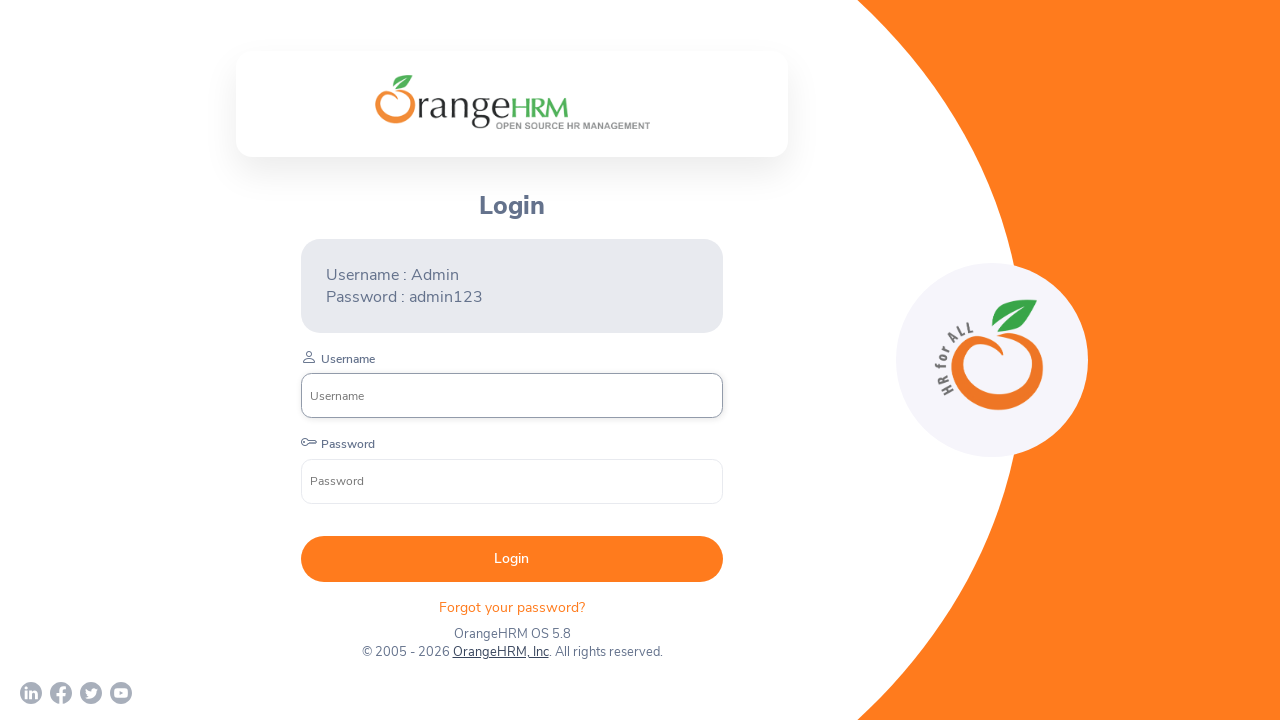

Set viewport size to 1920x1080
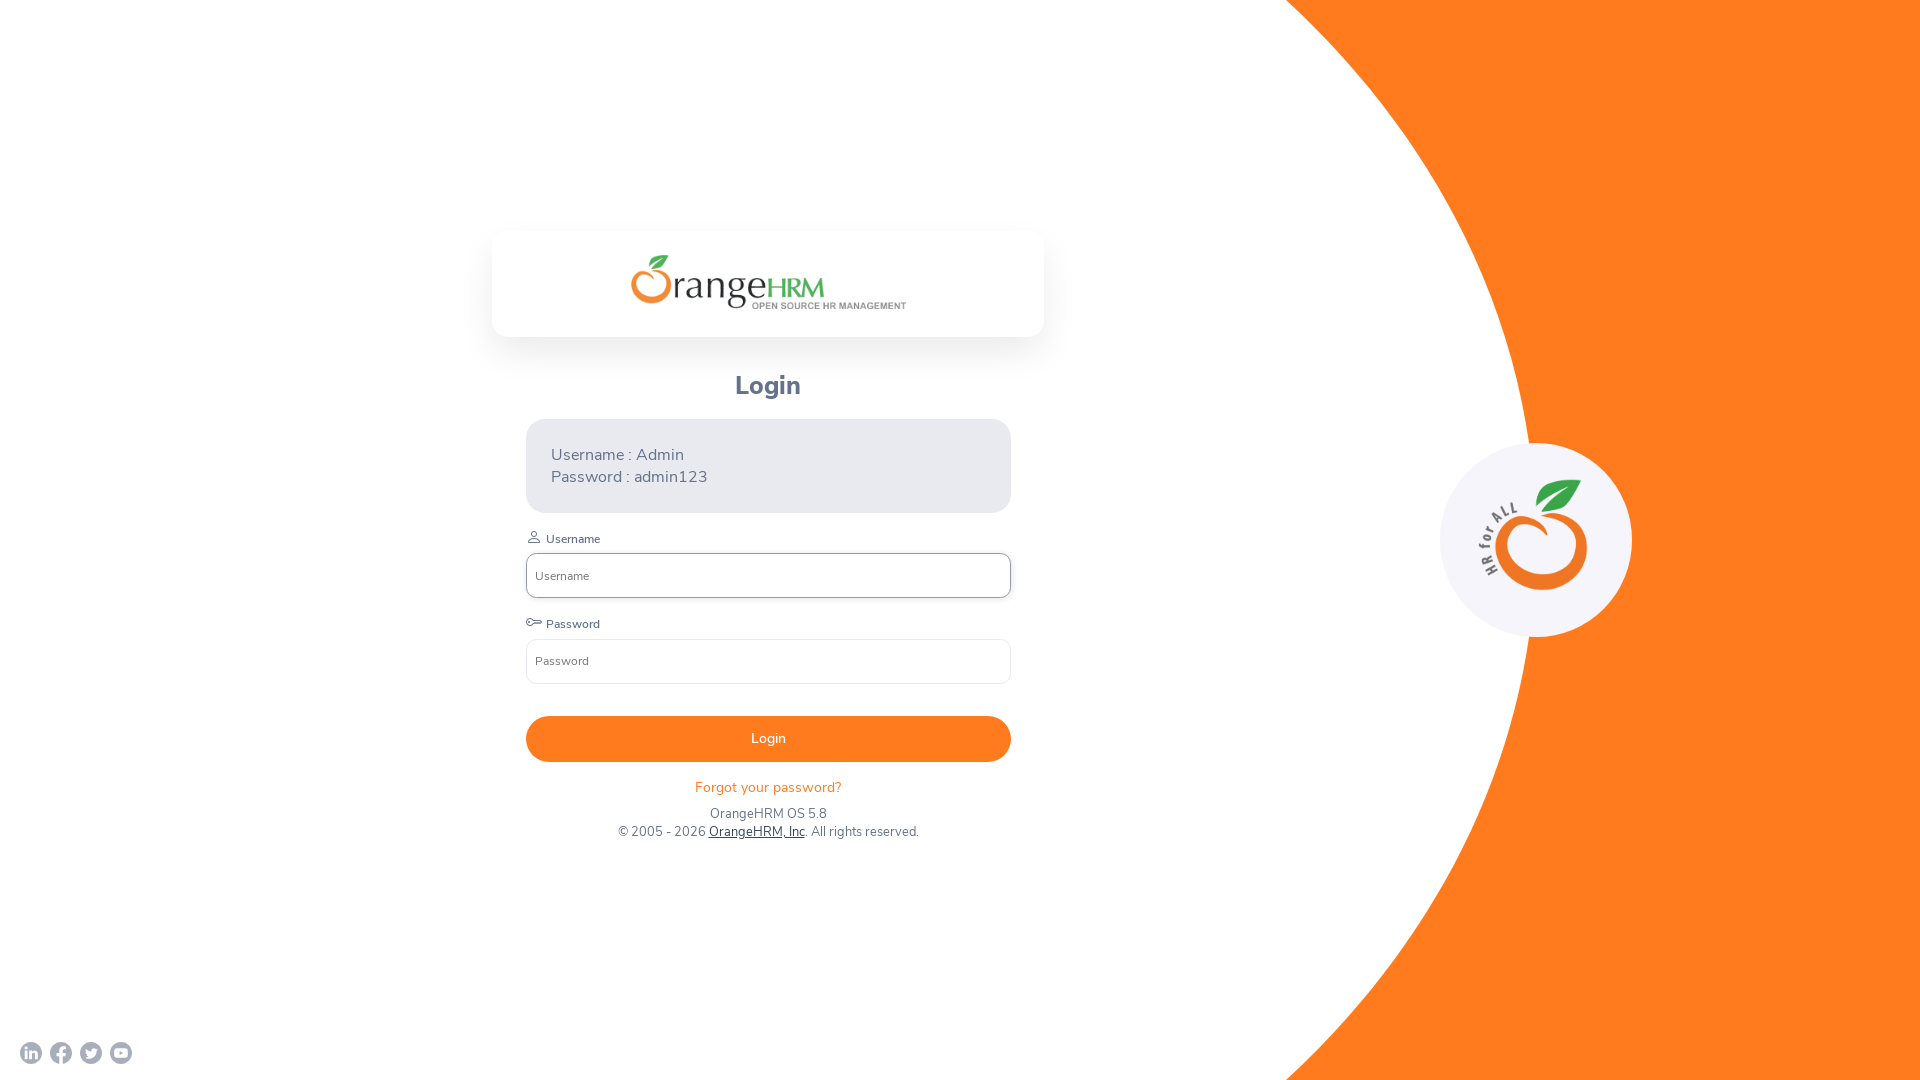

Page loaded successfully (domcontentloaded state)
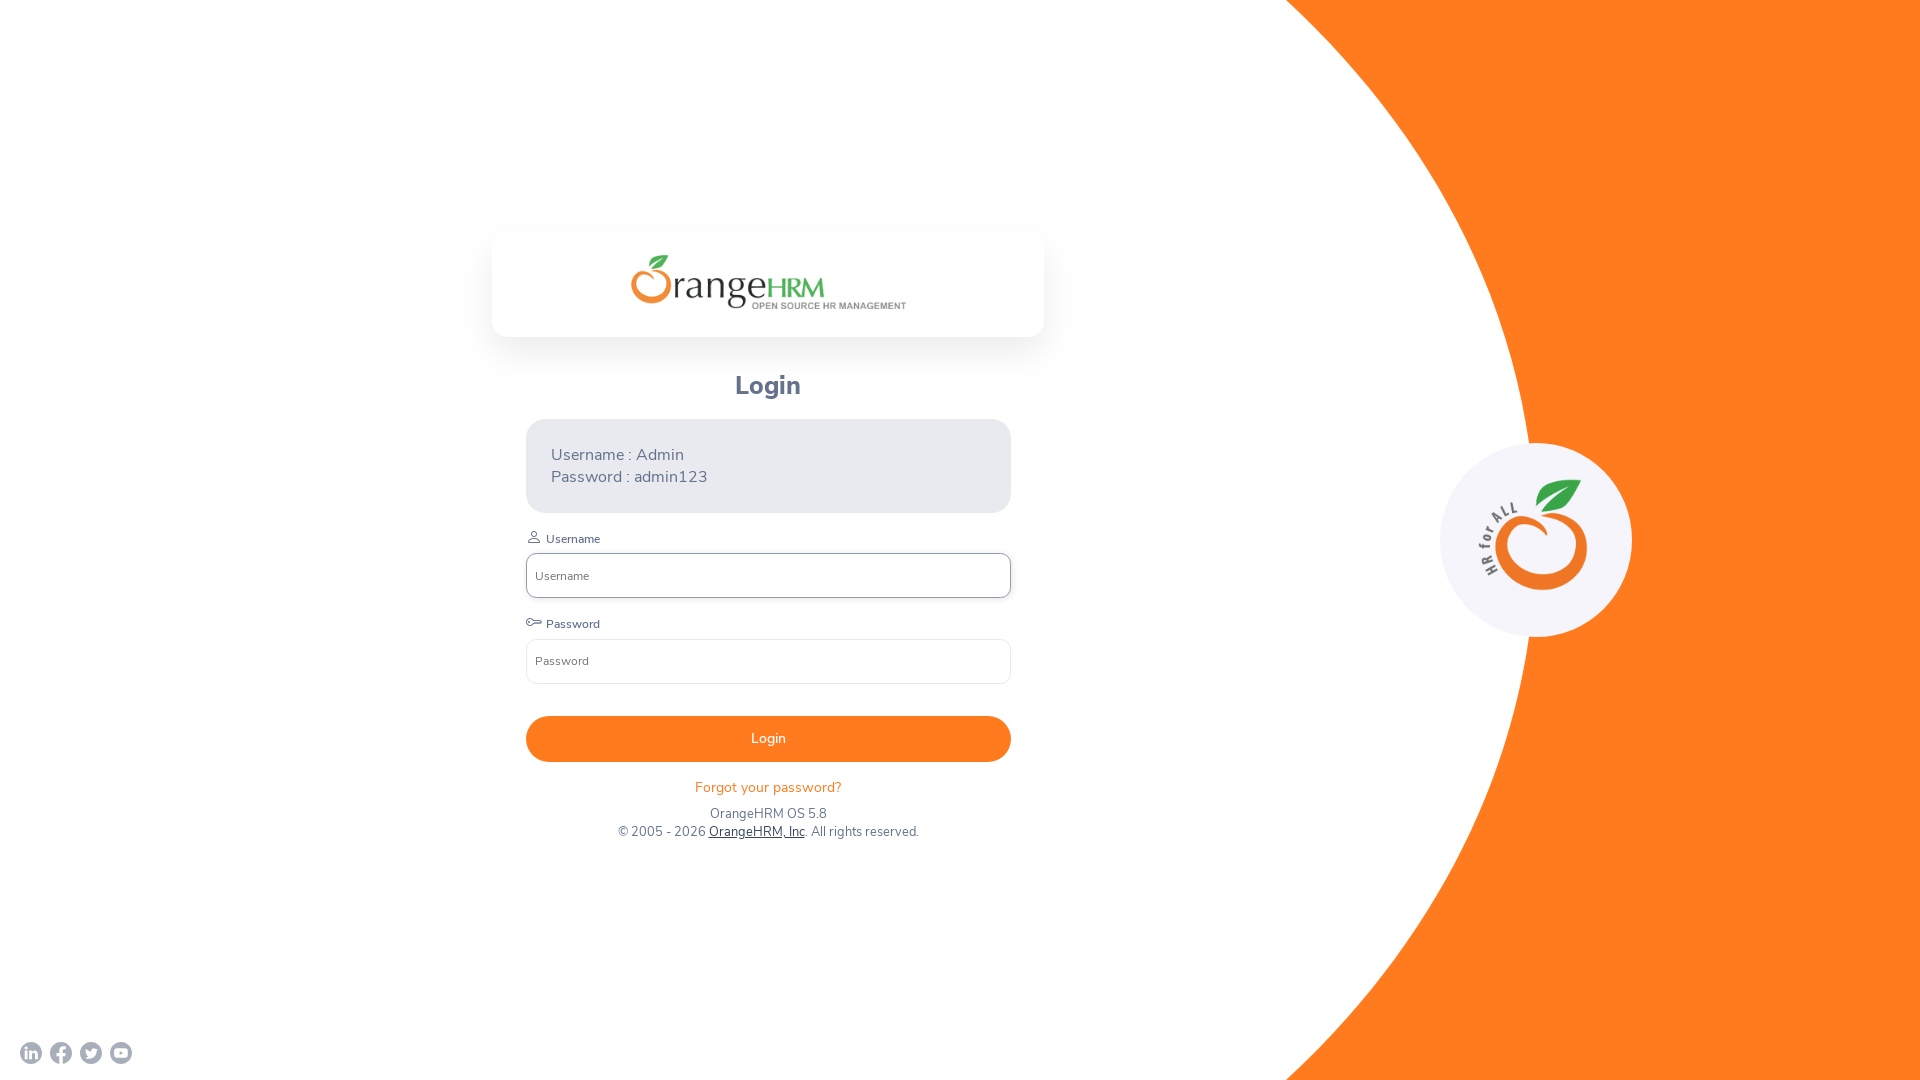

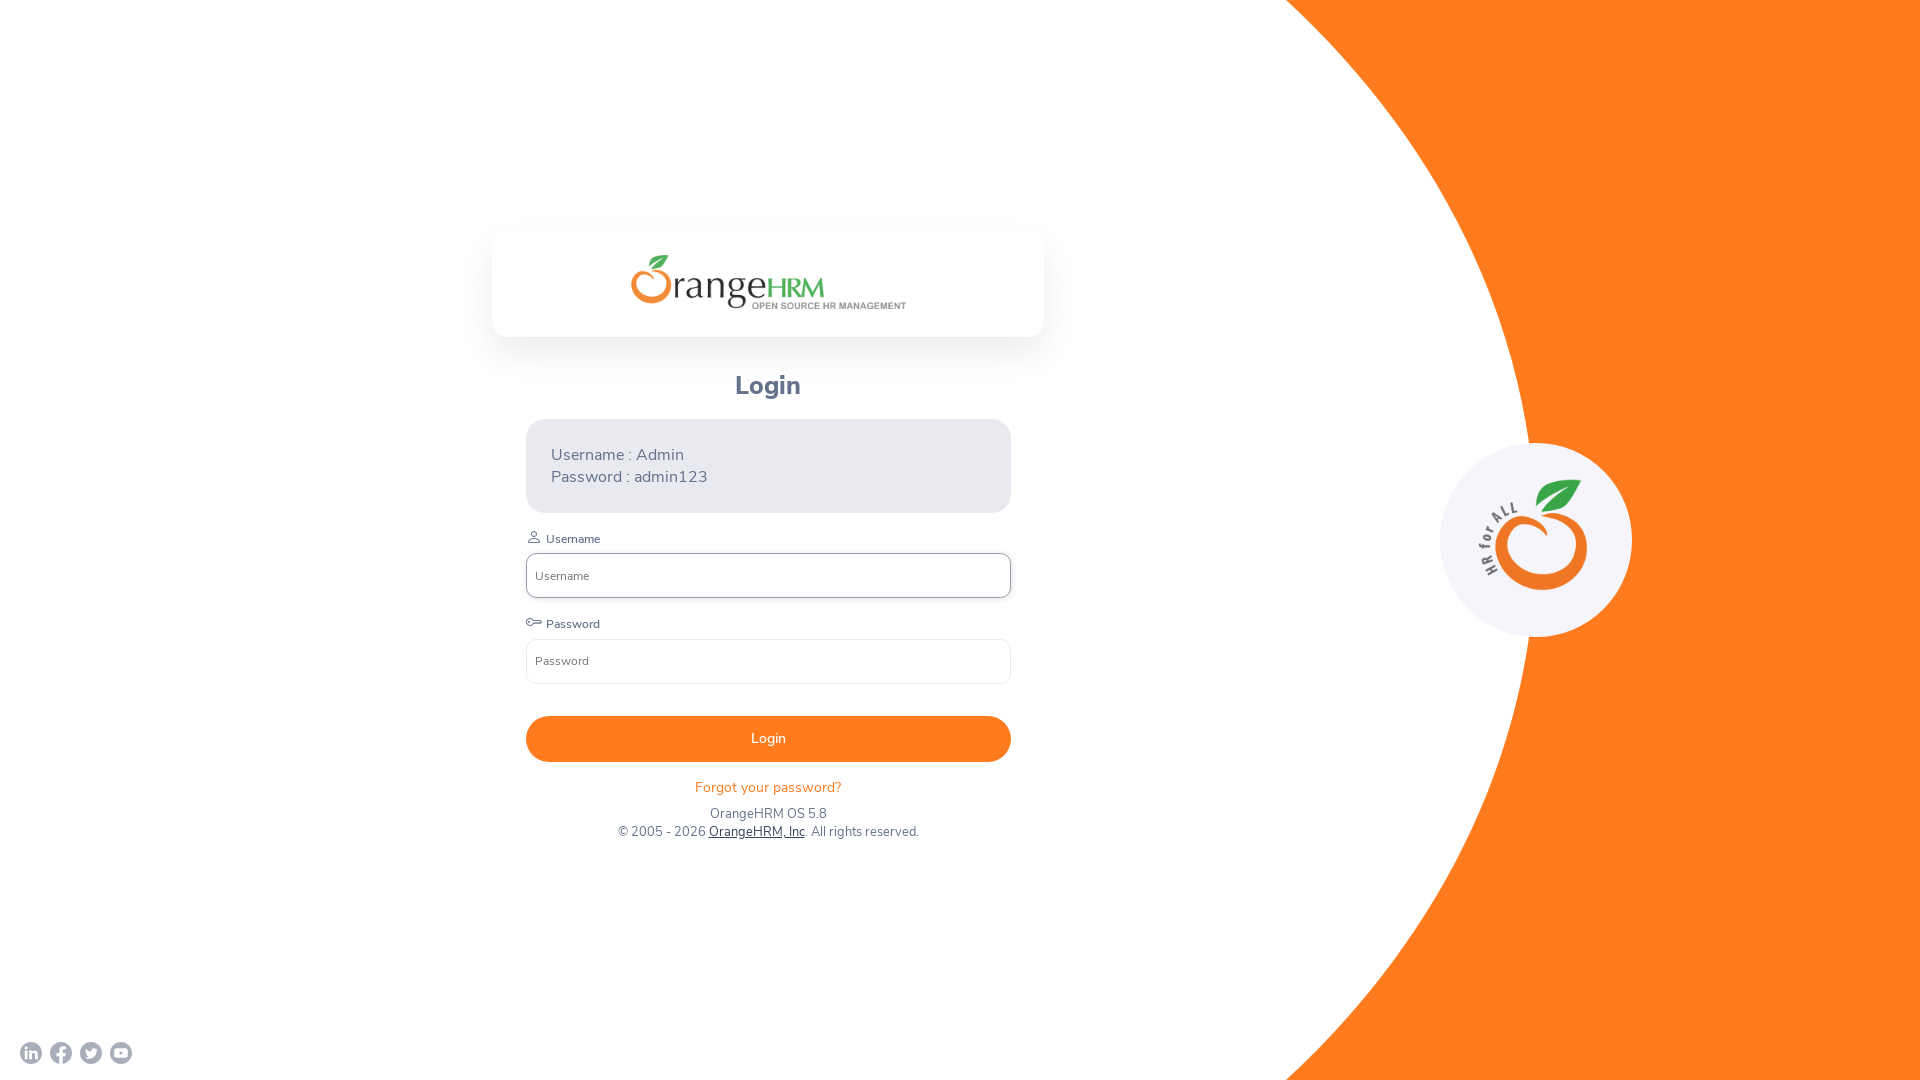